Tests user registration form by filling in name, surname, email and password fields

Starting URL: https://b2c.passport.rt.ru/

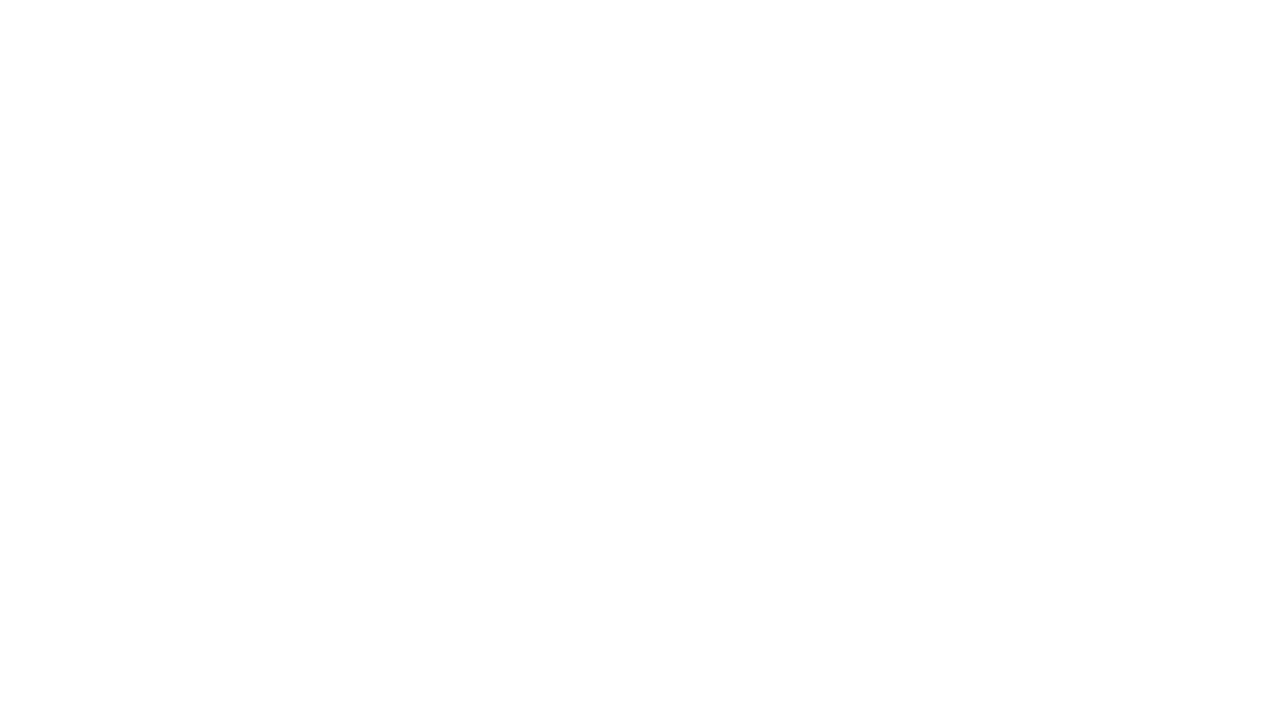

Clicked register button at (1010, 656) on xpath=//*[@id="kc-register"]
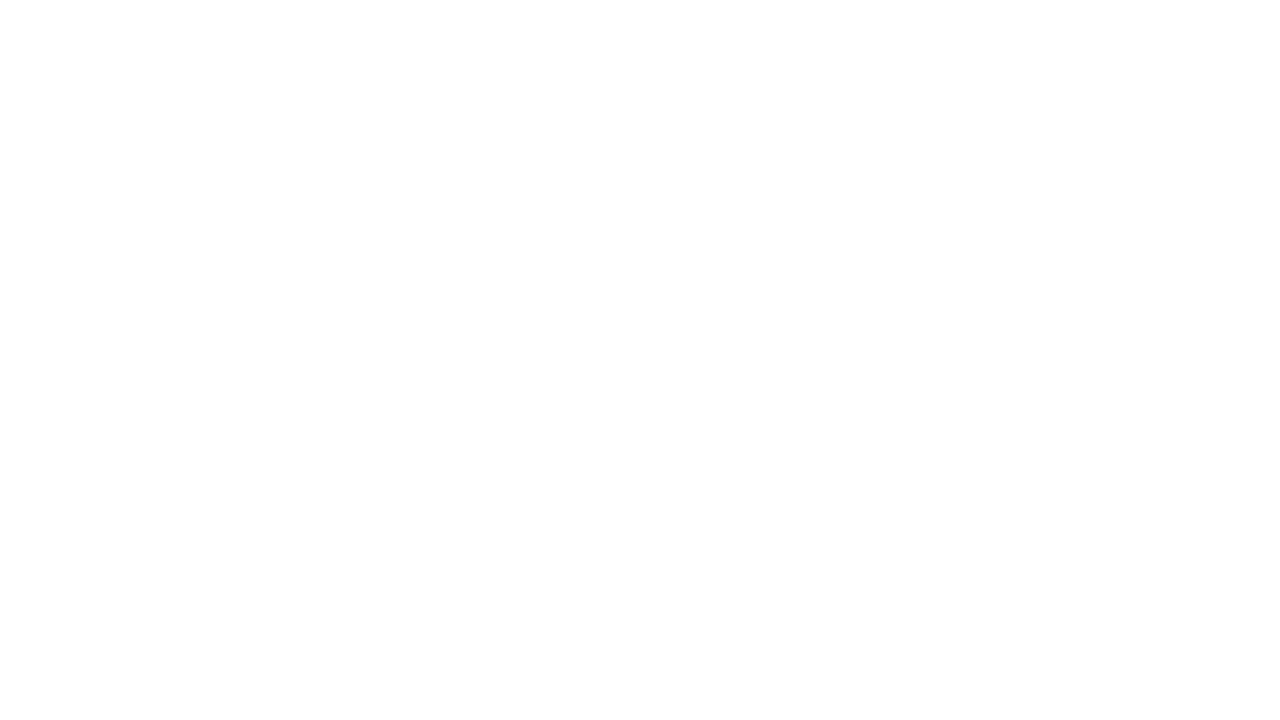

Filled name field with 'Иван' on //*[@id="page-right"]/div/div/div/form/div[1]/div[1]/div/input
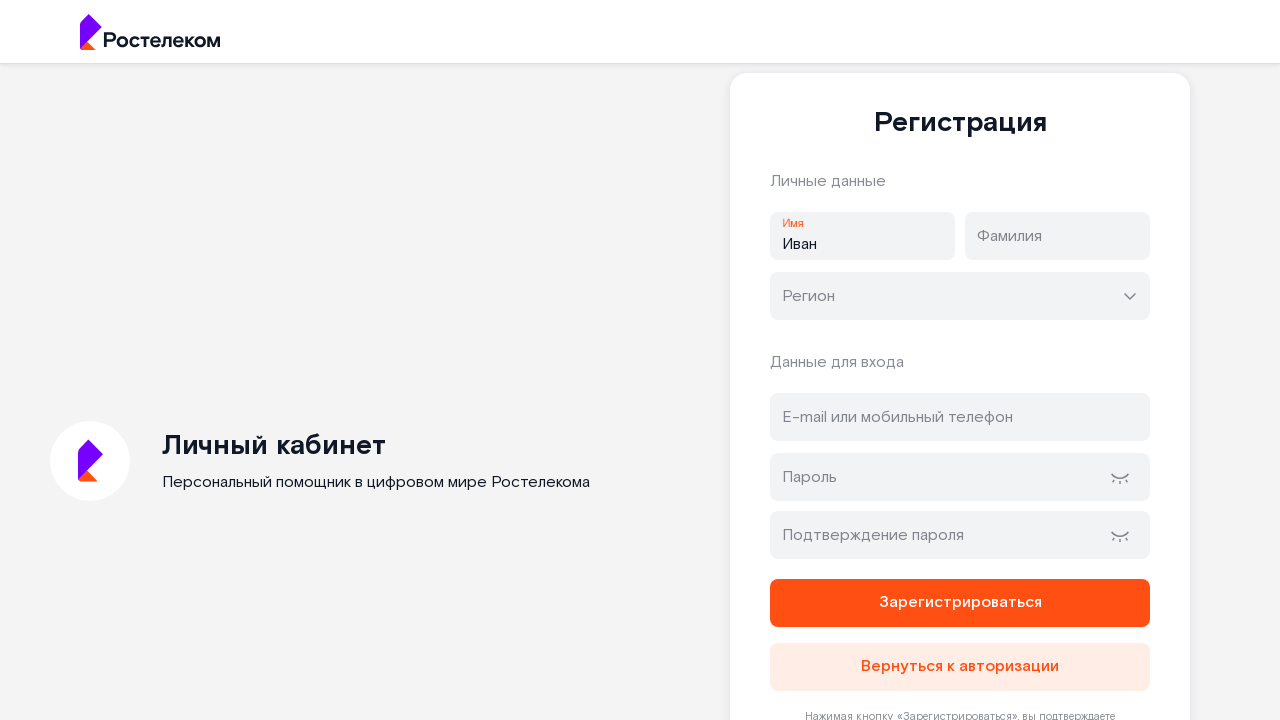

Filled surname field with 'Петров' on //*[@id="page-right"]/div/div/div/form/div[1]/div[2]/div/input
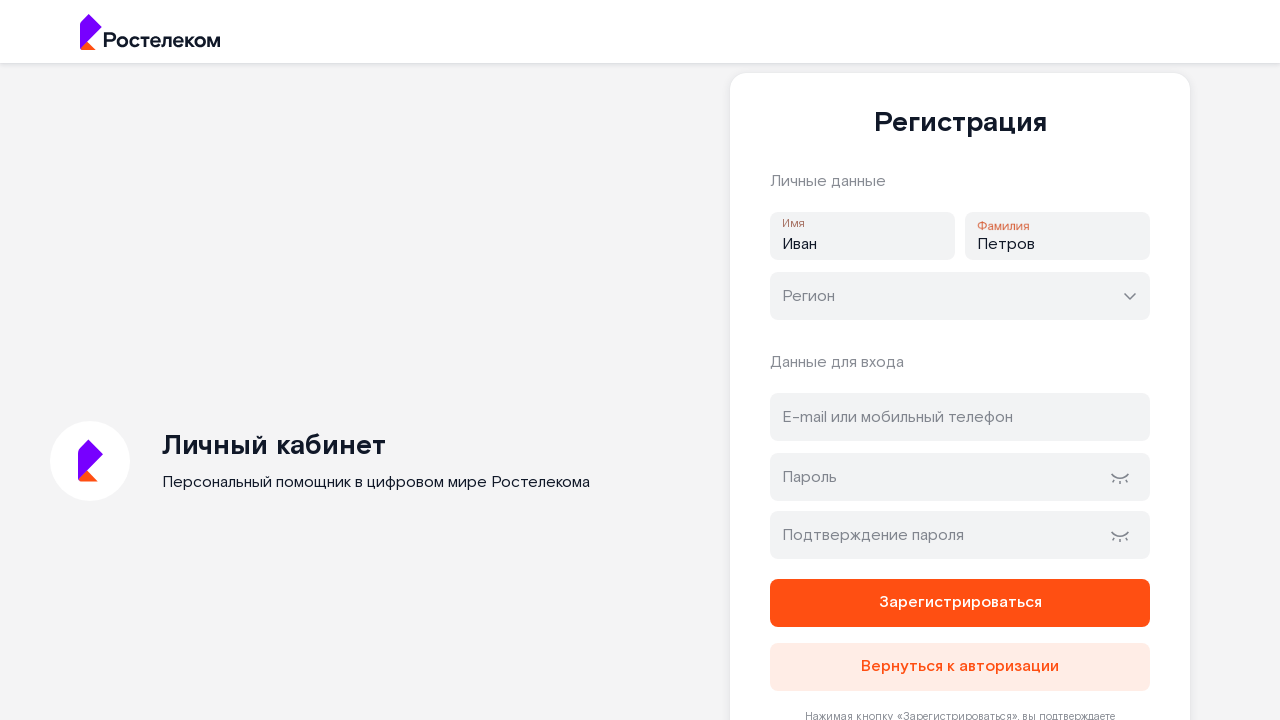

Filled email field with 'testuser@example.com' on //*[@id="address"]
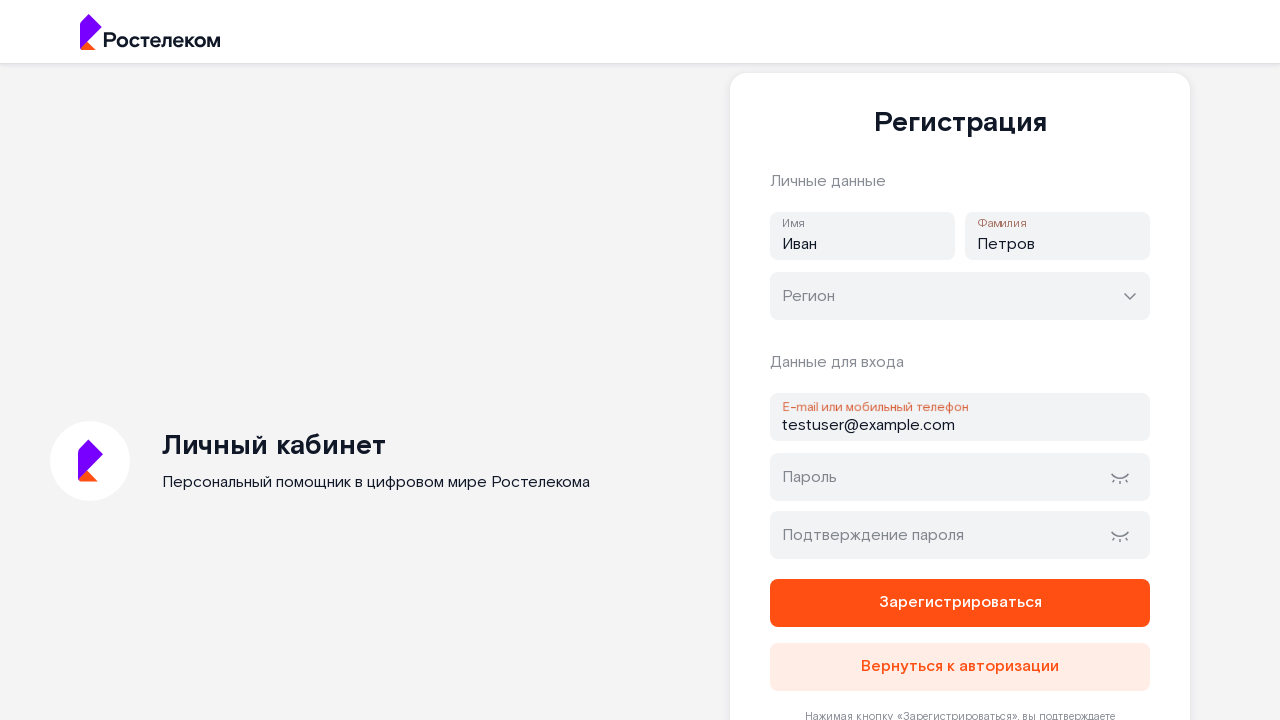

Filled password field with 'TestPass123!' on //*[@id="password"]
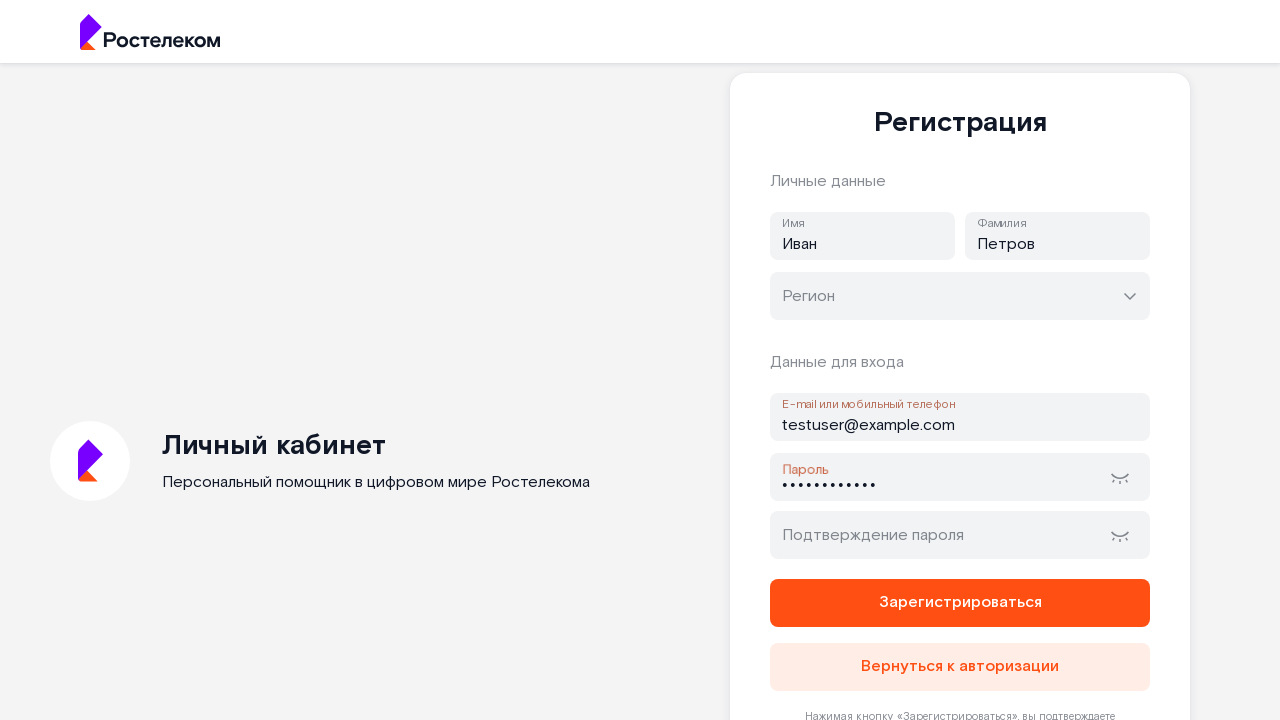

Filled password confirmation field with 'TestPass123!' on //*[@id="password-confirm"]
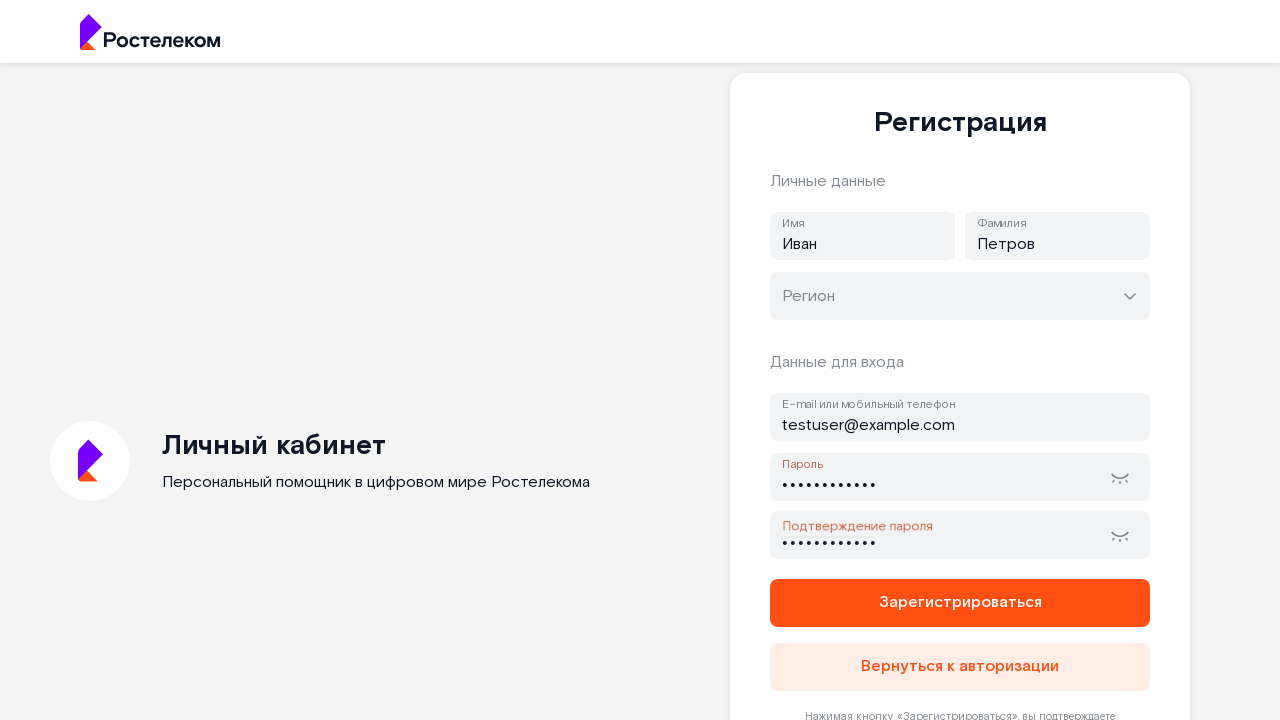

Clicked submit button to register new user at (960, 603) on xpath=//*[@id="page-right"]/div/div/div/form/button
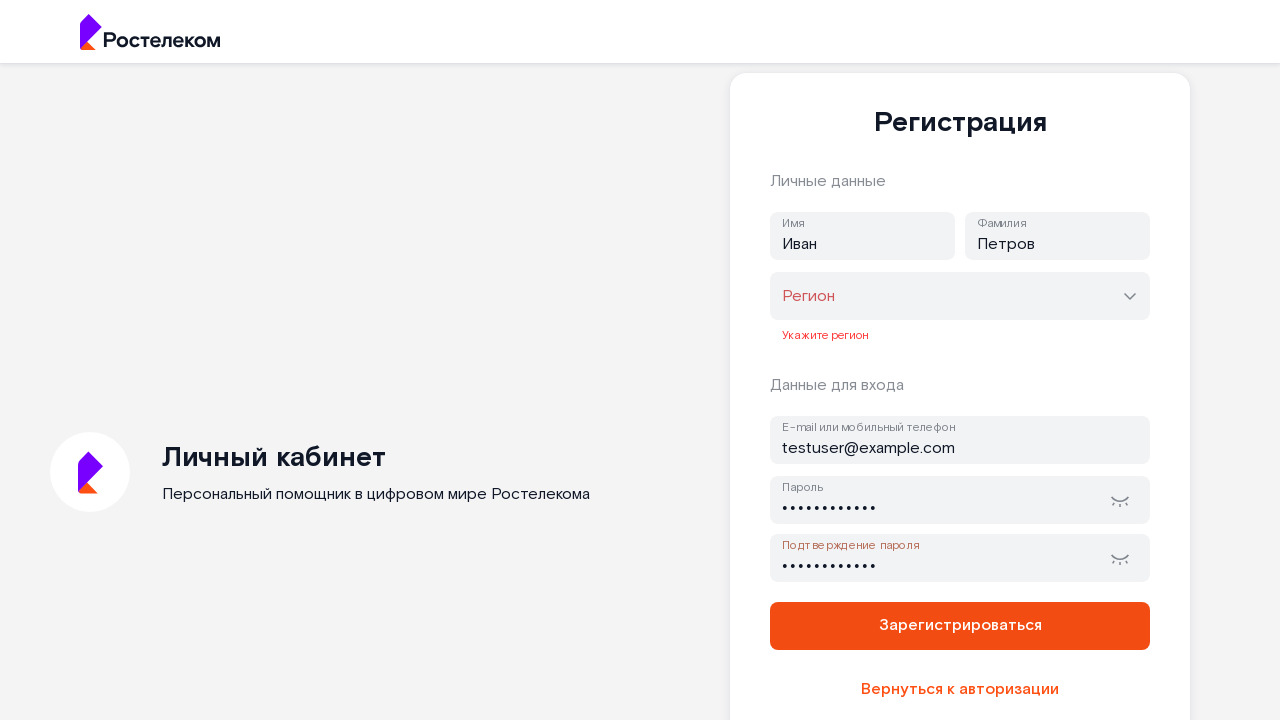

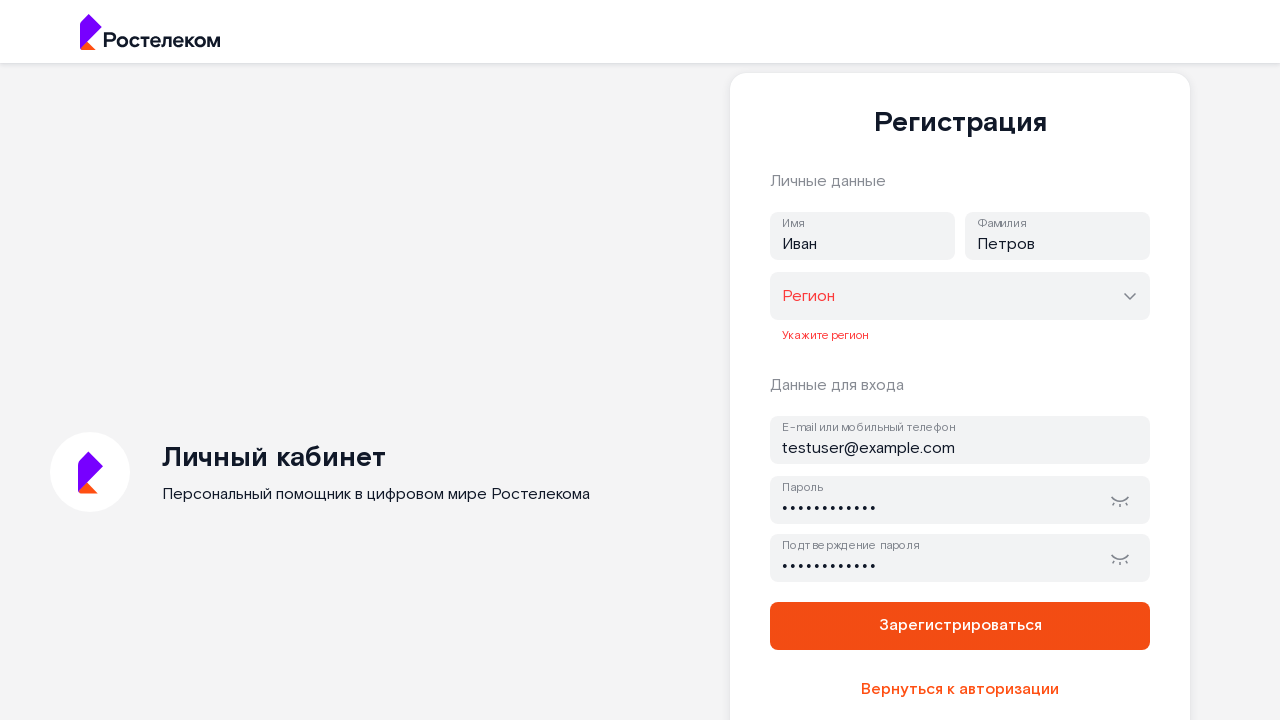